Scrolls down and clicks on an IT profession card which opens in a new window

Starting URL: https://skillfactory.ru/

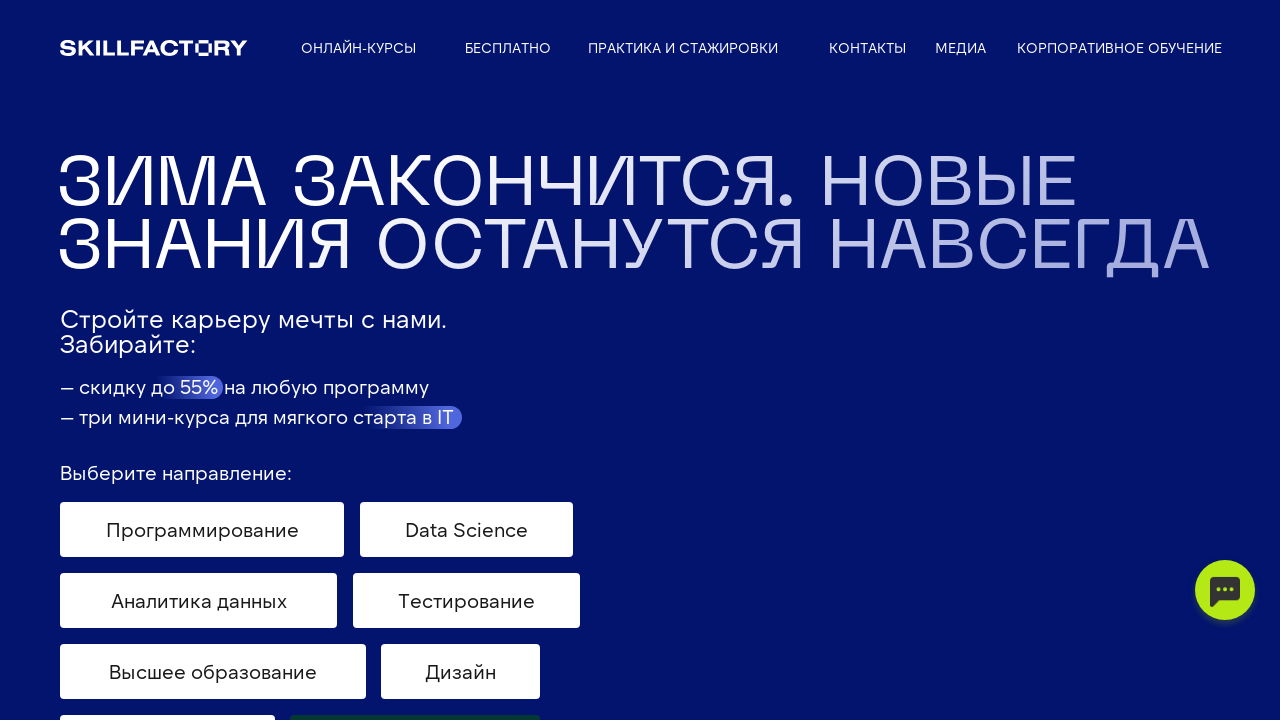

Scrolled down to profession cards section
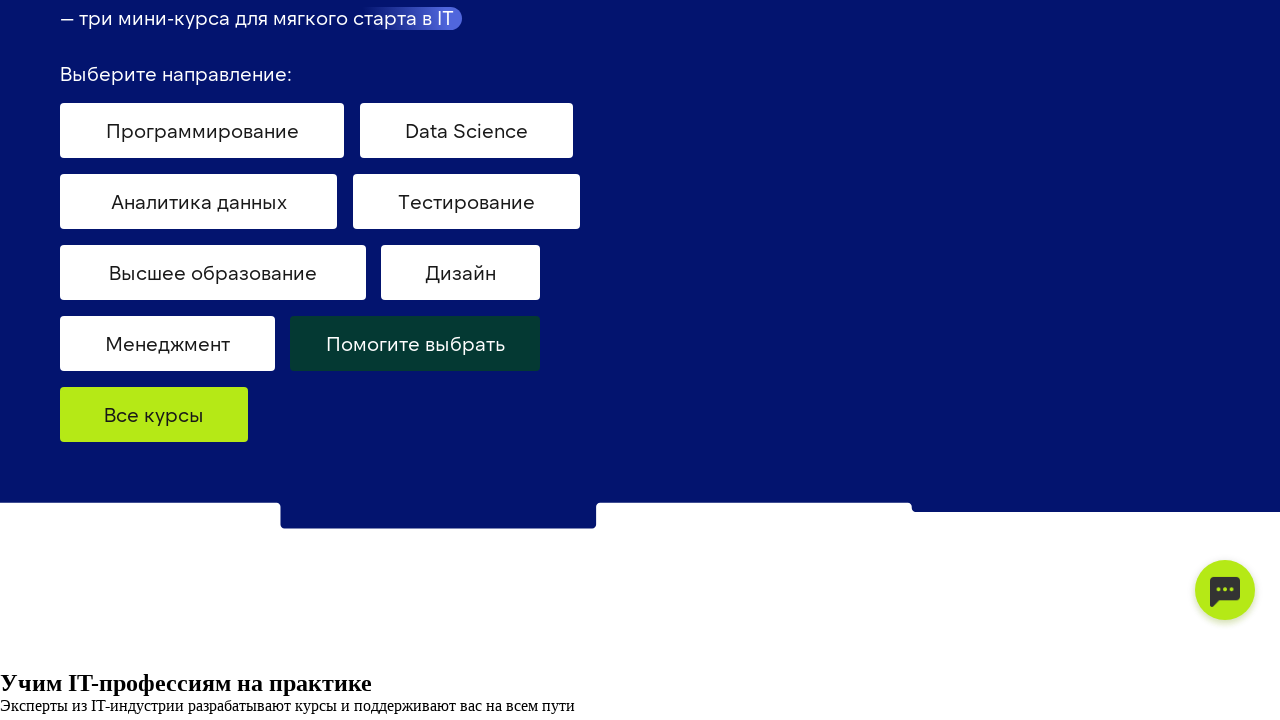

Clicked on third IT profession card at (650, 333) on .card__link:nth-child(3)
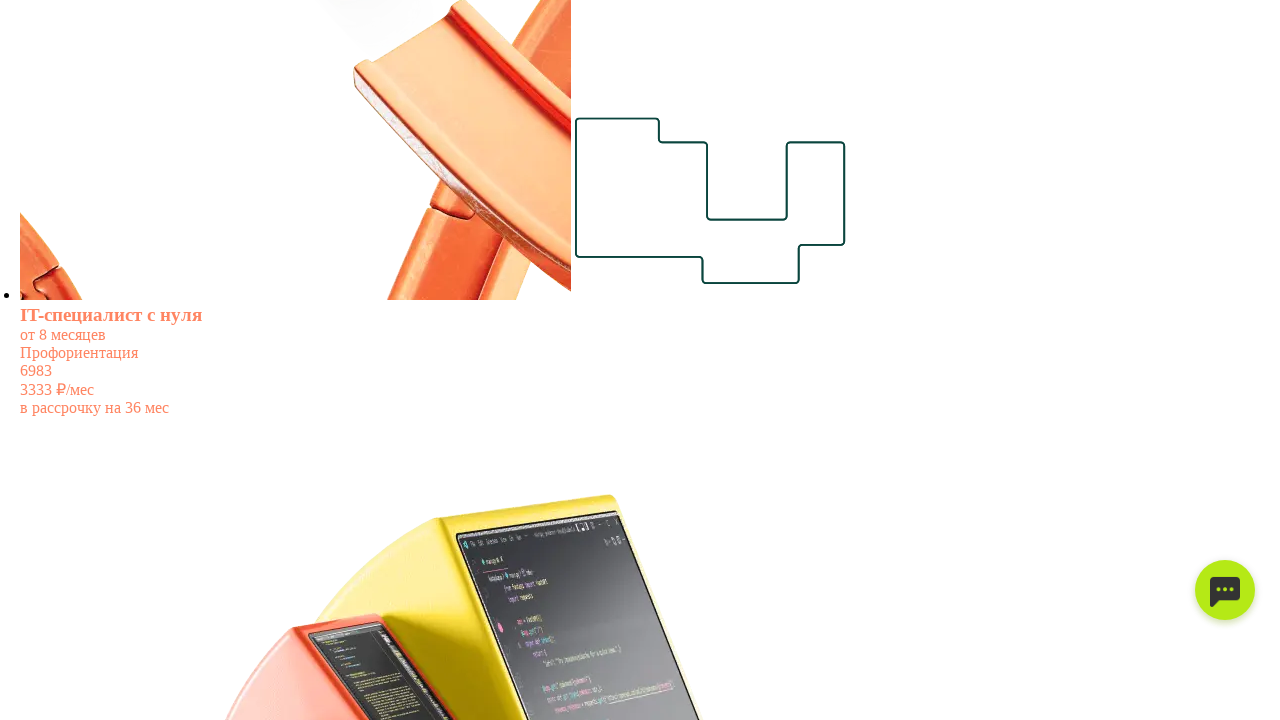

New window opened with profession details
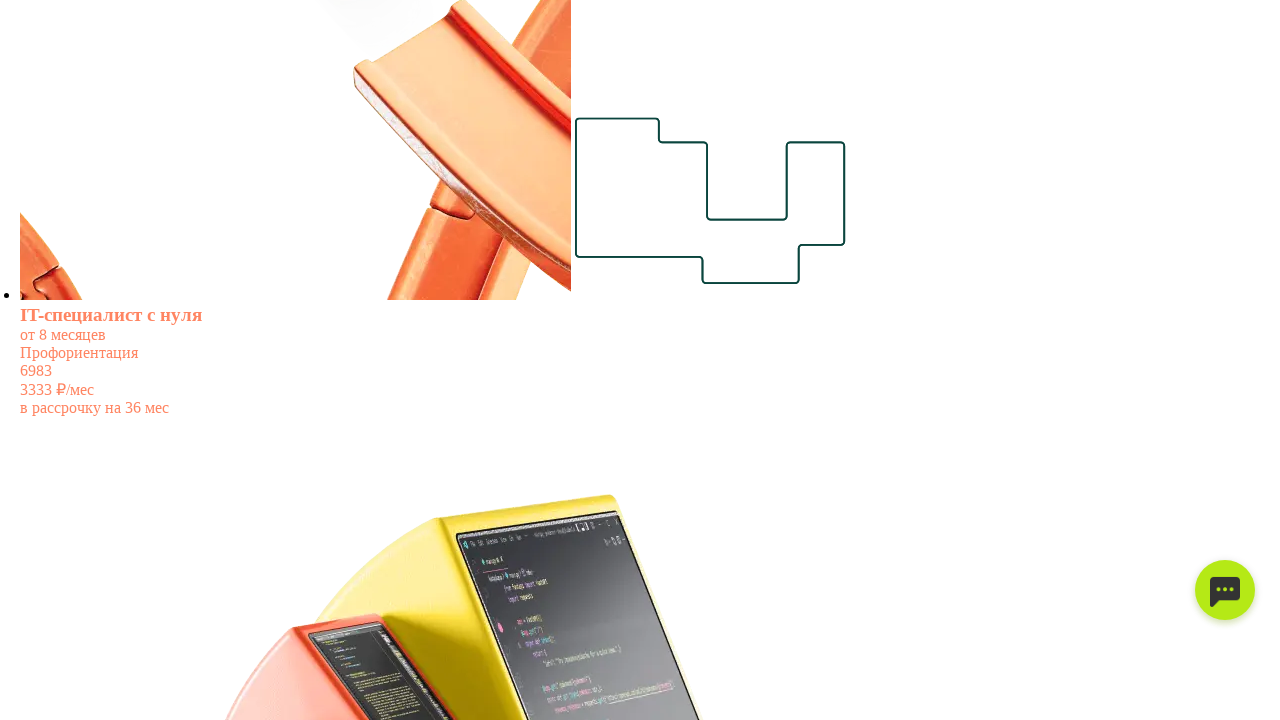

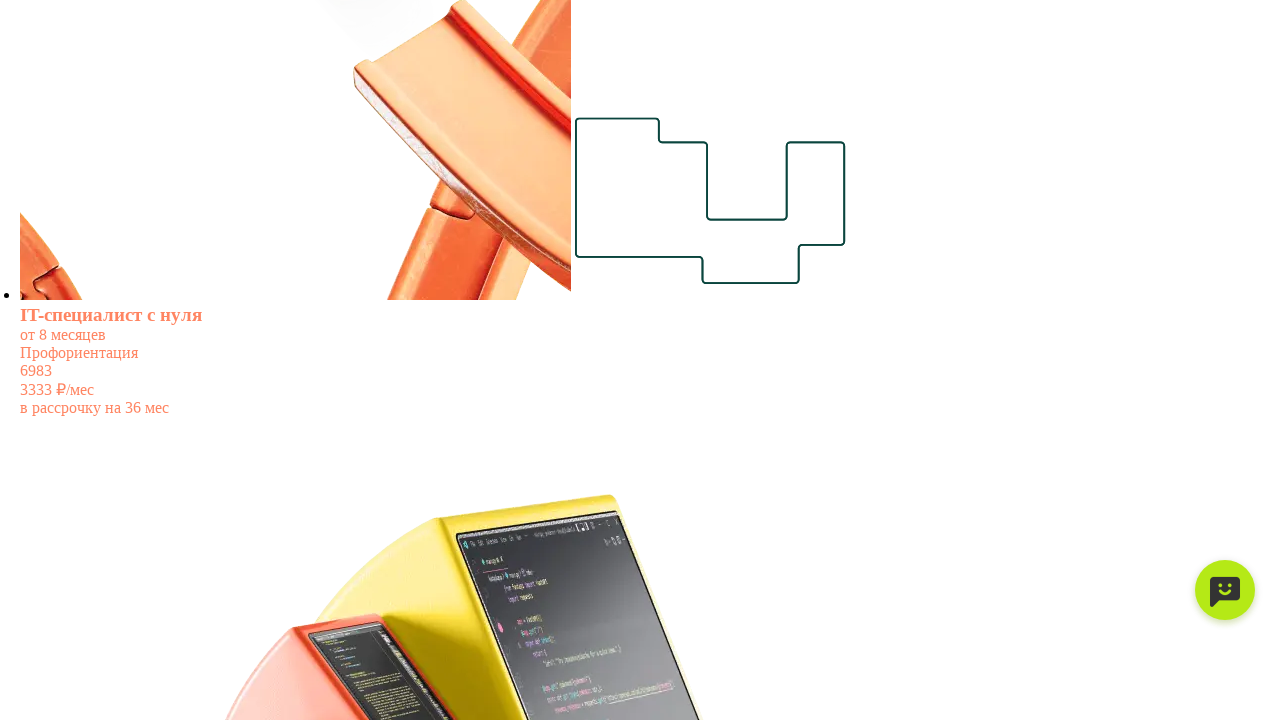